Tests card number validation when non-numeric characters are entered in the card number field.

Starting URL: https://sandbox.cardpay.com/MI/cardpayment2.html?orderXml=PE9SREVSIFdBTExFVF9JRD0nODI5OScgT1JERVJfTlVNQkVSPSc0NTgyMTEnIEFNT1VOVD0nMjkxLjg2JyBDVVJSRU5DWT0nRVVSJyAgRU1BSUw9J2N1c3RvbWVyQGV4YW1wbGUuY29tJz4KPEFERFJFU1MgQ09VTlRSWT0nVVNBJyBTVEFURT0nTlknIFpJUD0nMTAwMDEnIENJVFk9J05ZJyBTVFJFRVQ9JzY3NyBTVFJFRVQnIFBIT05FPSc4NzY5OTA5MCcgVFlQRT0nQklMTElORycvPgo8L09SREVSPg==&sha512=998150a2b27484b776a1628bfe7505a9cb430f276dfa35b14315c1c8f03381a90490f6608f0dcff789273e05926cd782e1bb941418a9673f43c47595aa7b8b0d

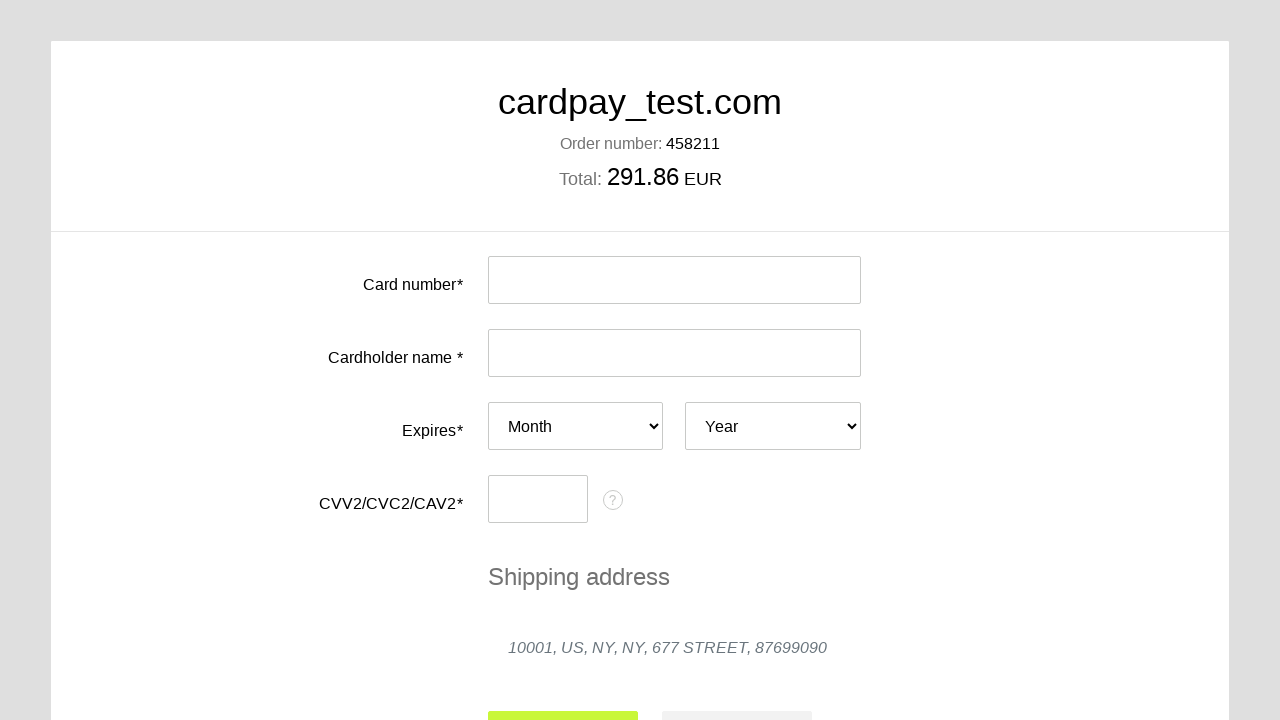

Clicked on card number input field at (674, 280) on #input-card-number
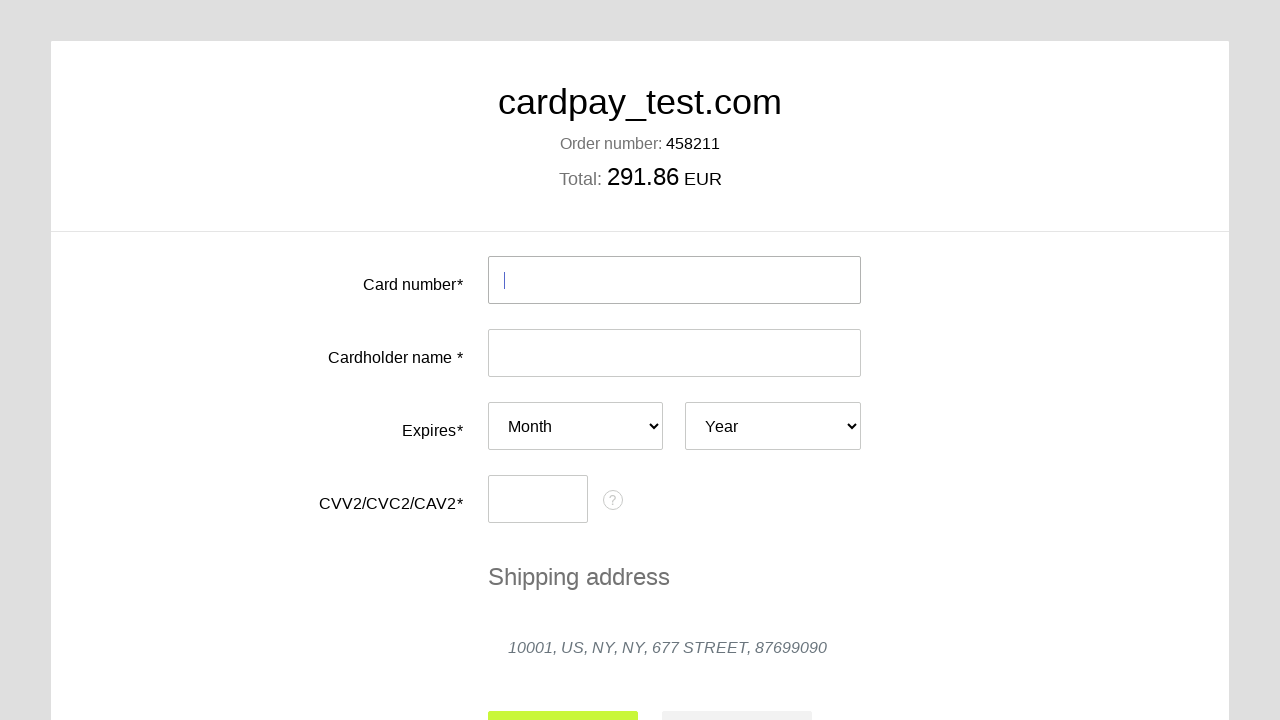

Filled card number field with non-numeric characters 'zlkdgh; hcg jx' on #input-card-number
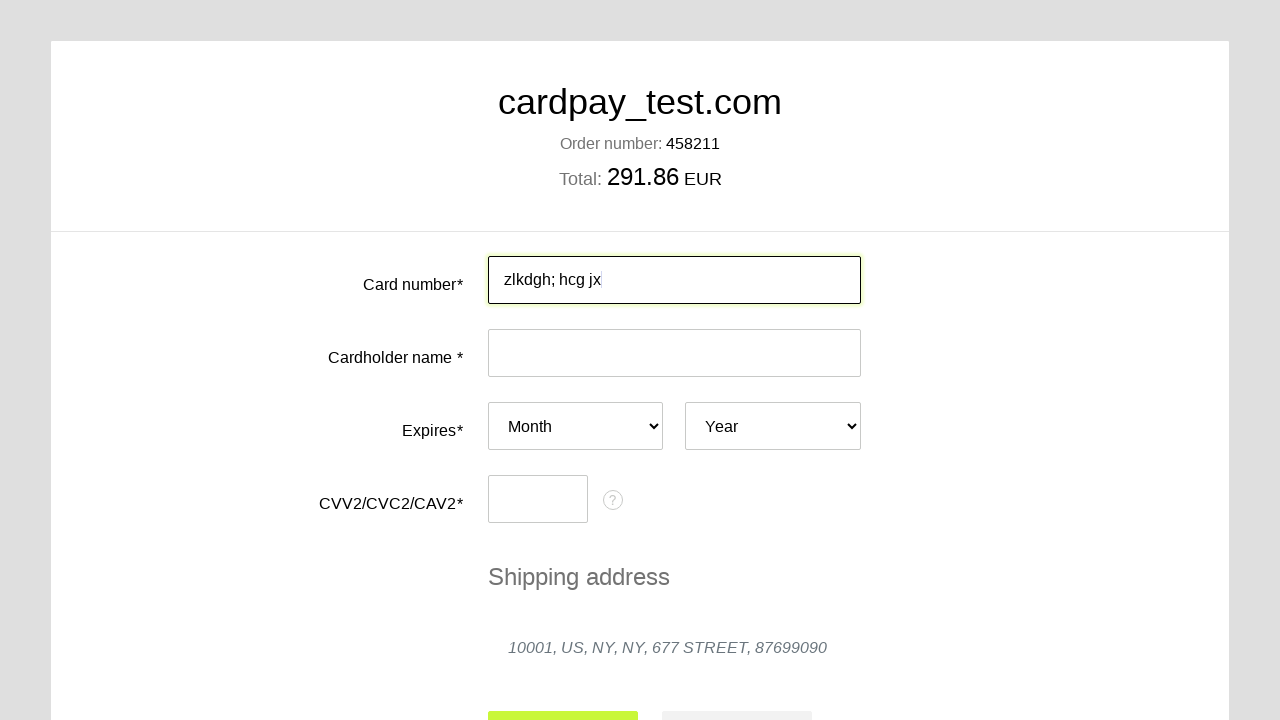

Clicked on cardholder name input field at (674, 353) on #input-card-holder
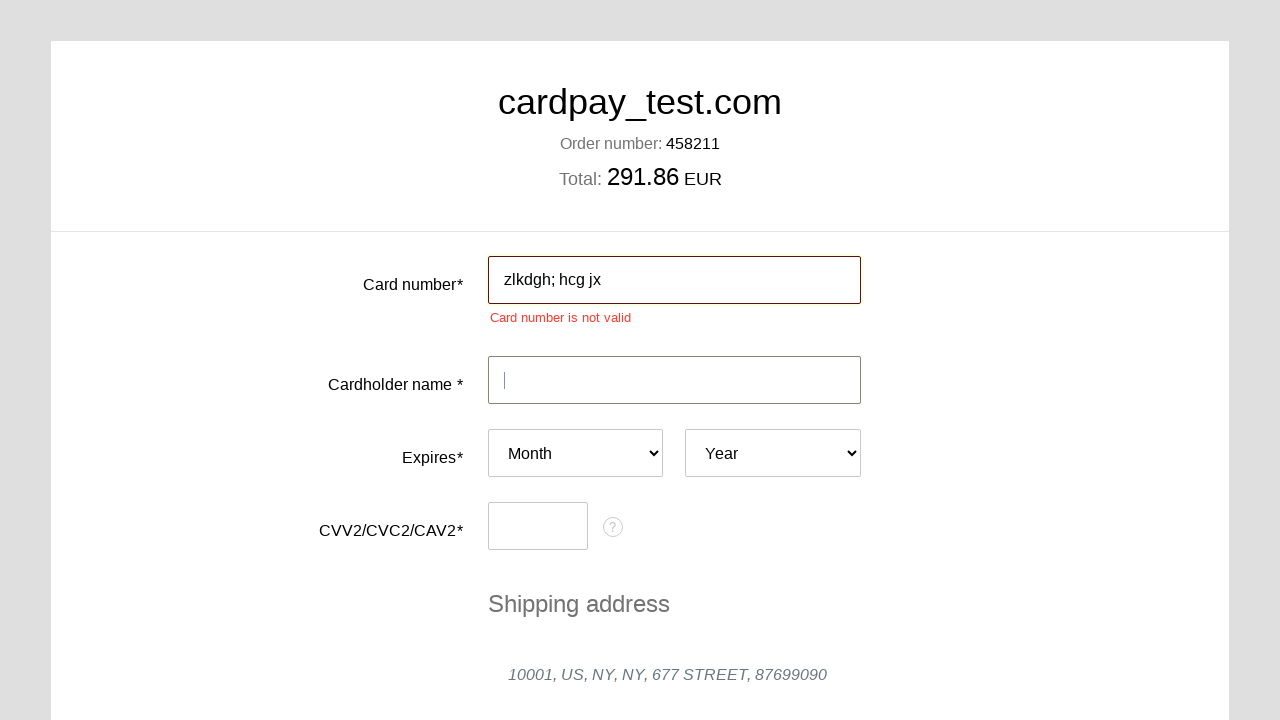

Filled cardholder name with 'JACK DALOS' on #input-card-holder
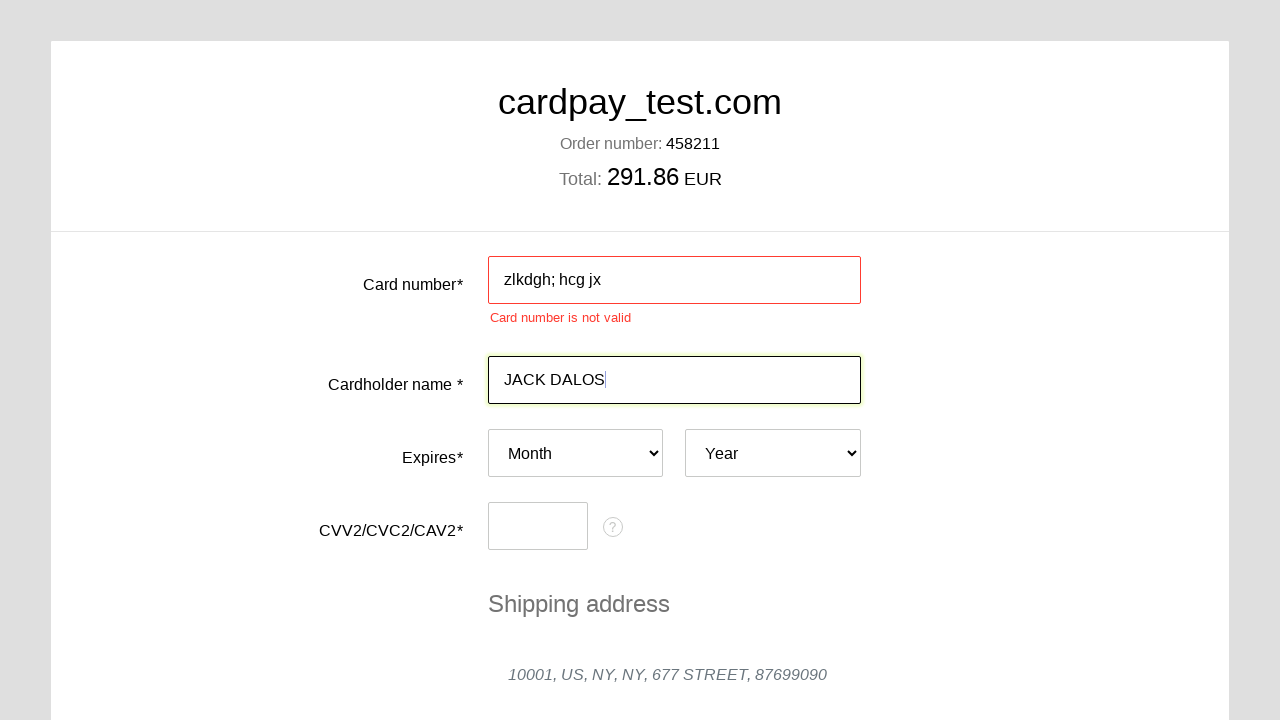

Selected expiration month '06' on #card-expires-month
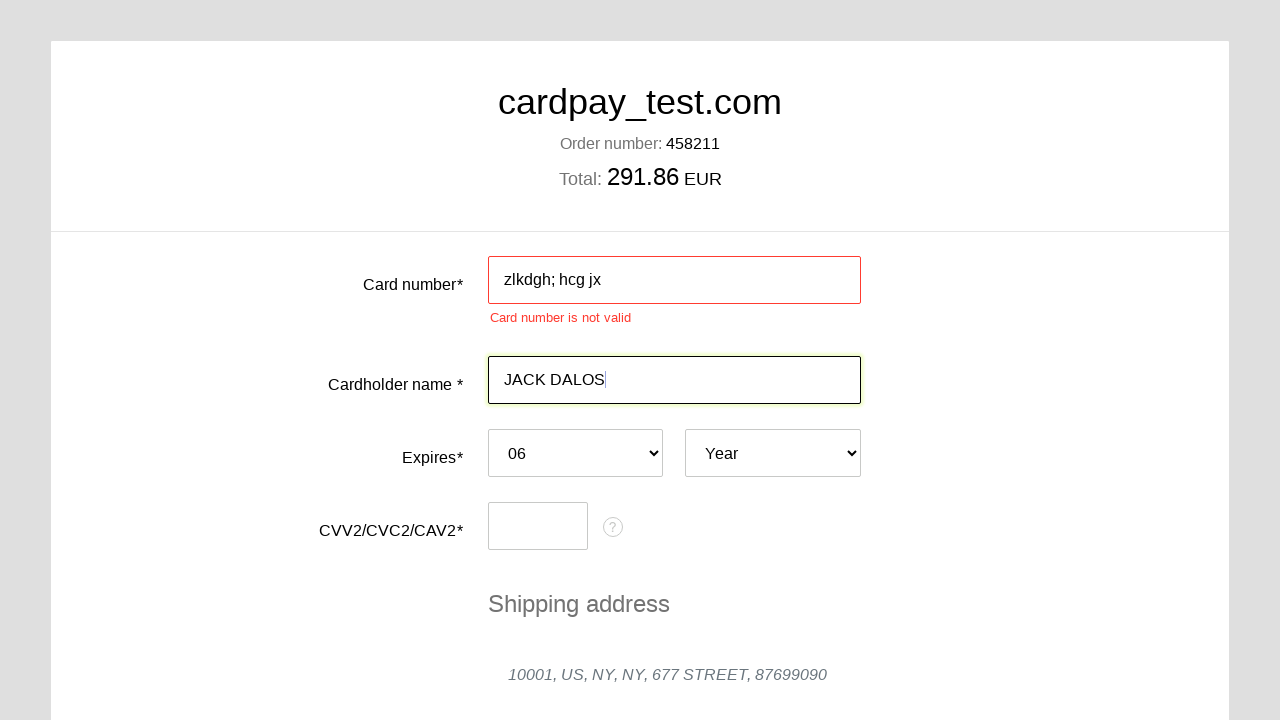

Selected expiration year '2026' on #card-expires-year
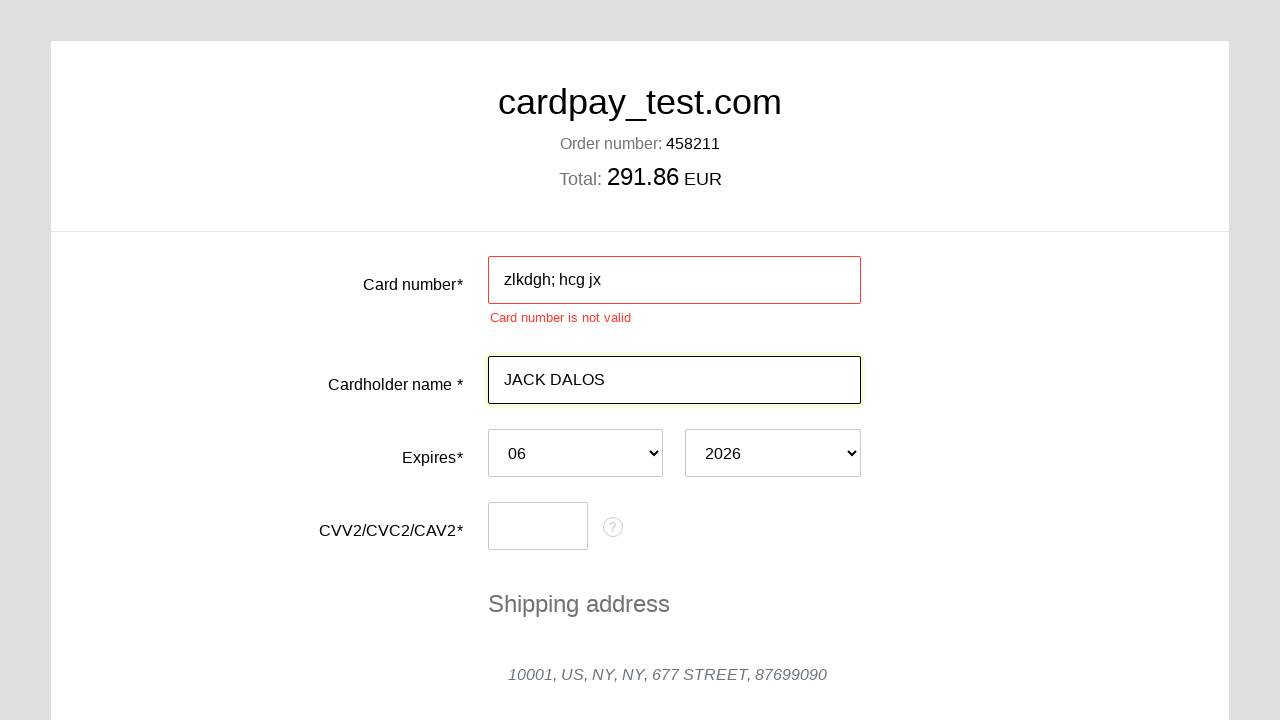

Clicked on CVC input field at (538, 526) on #input-card-cvc
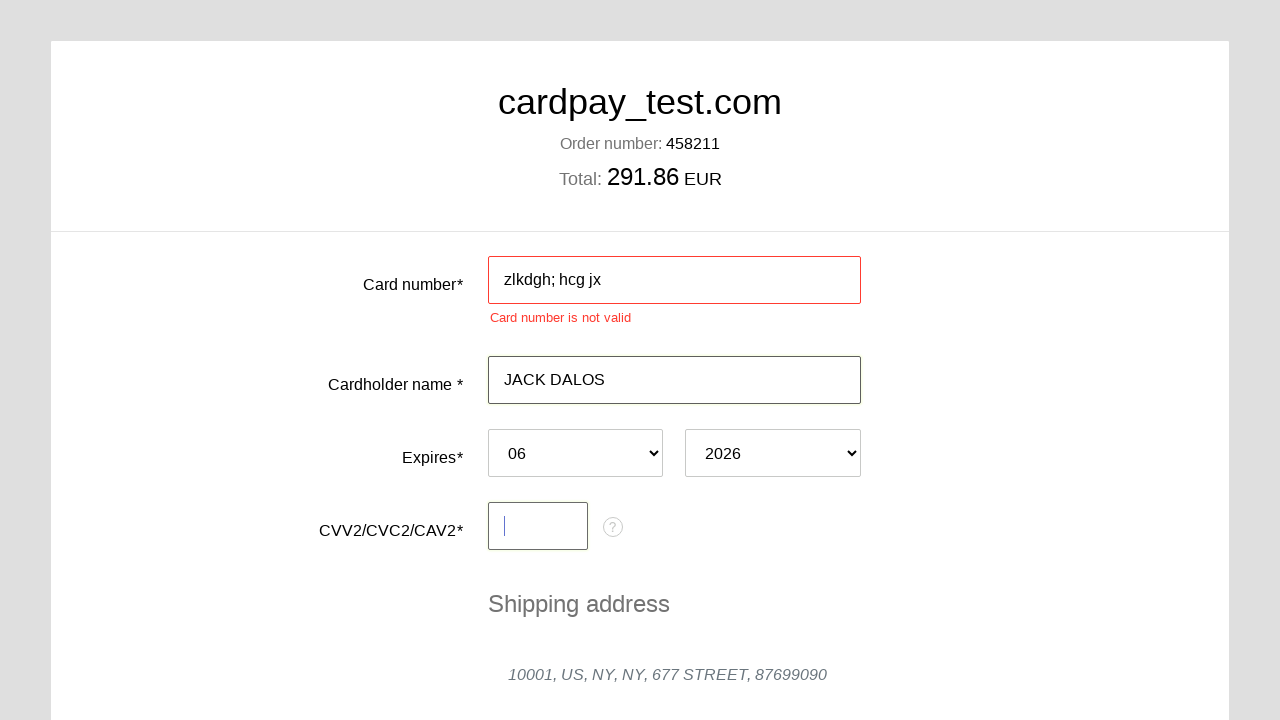

Filled CVC field with '659' on #input-card-cvc
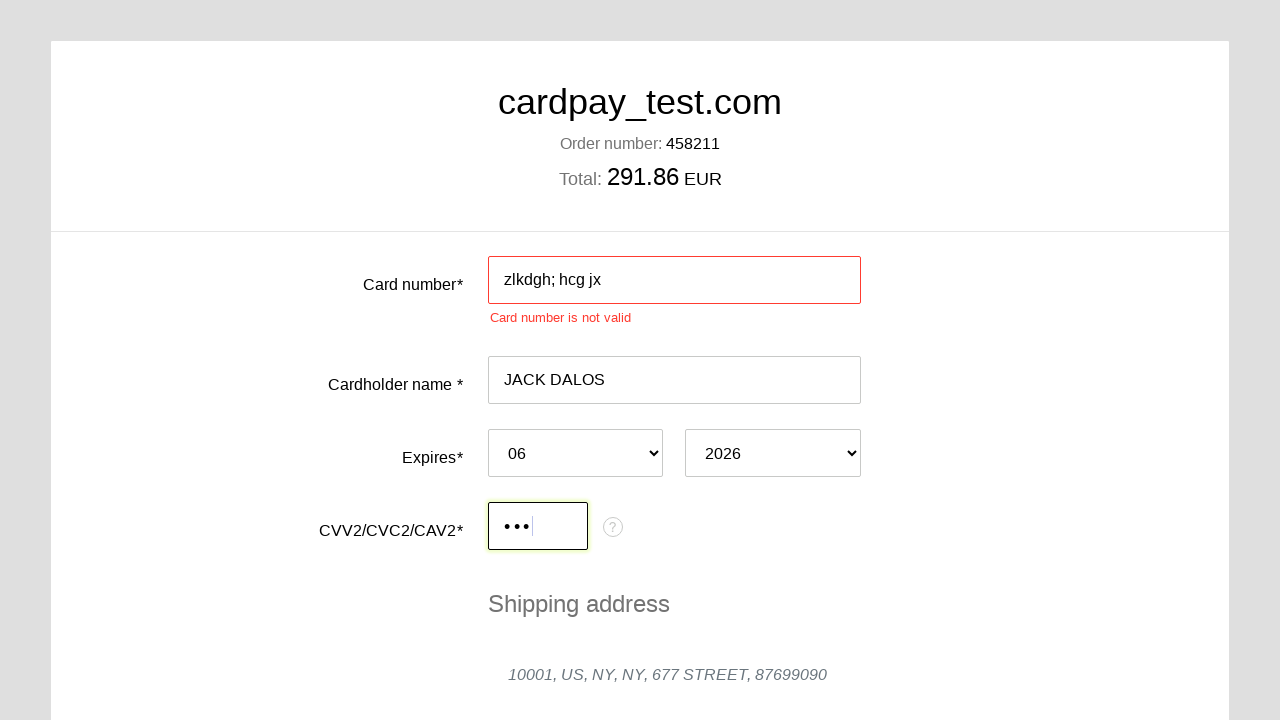

Clicked submit button to attempt payment at (563, 503) on #action-submit
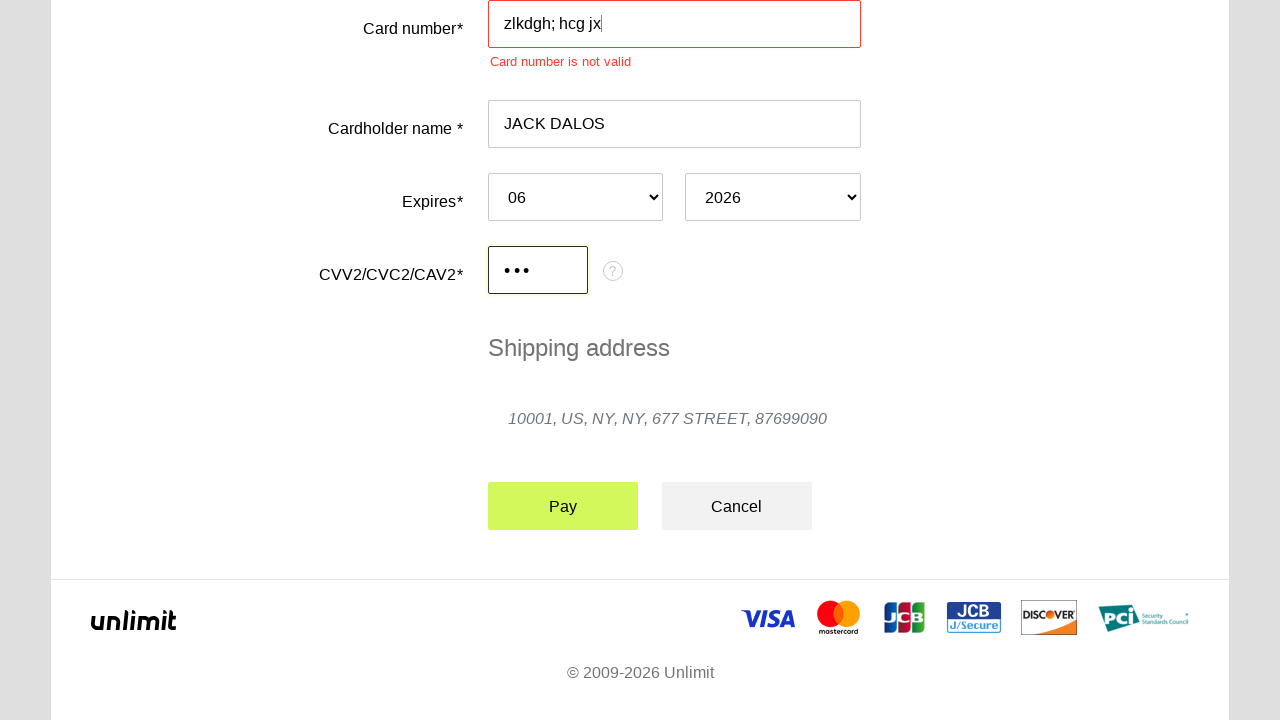

Card number validation error message appeared
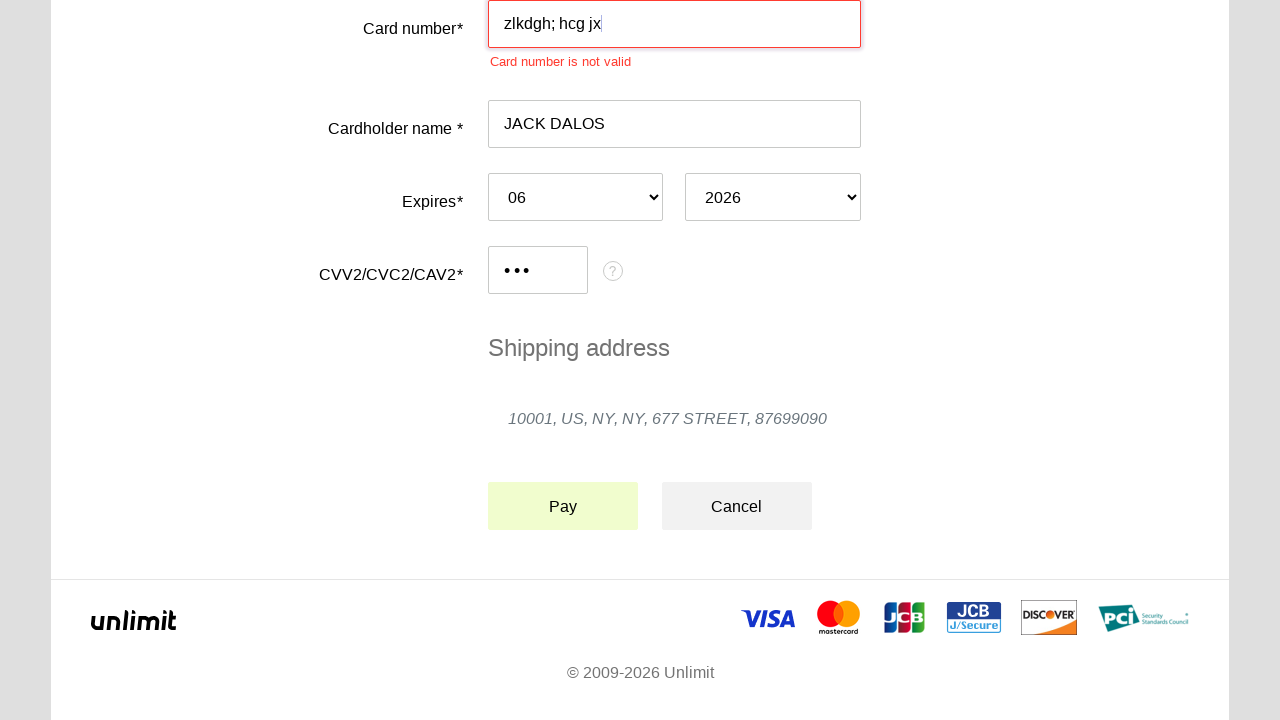

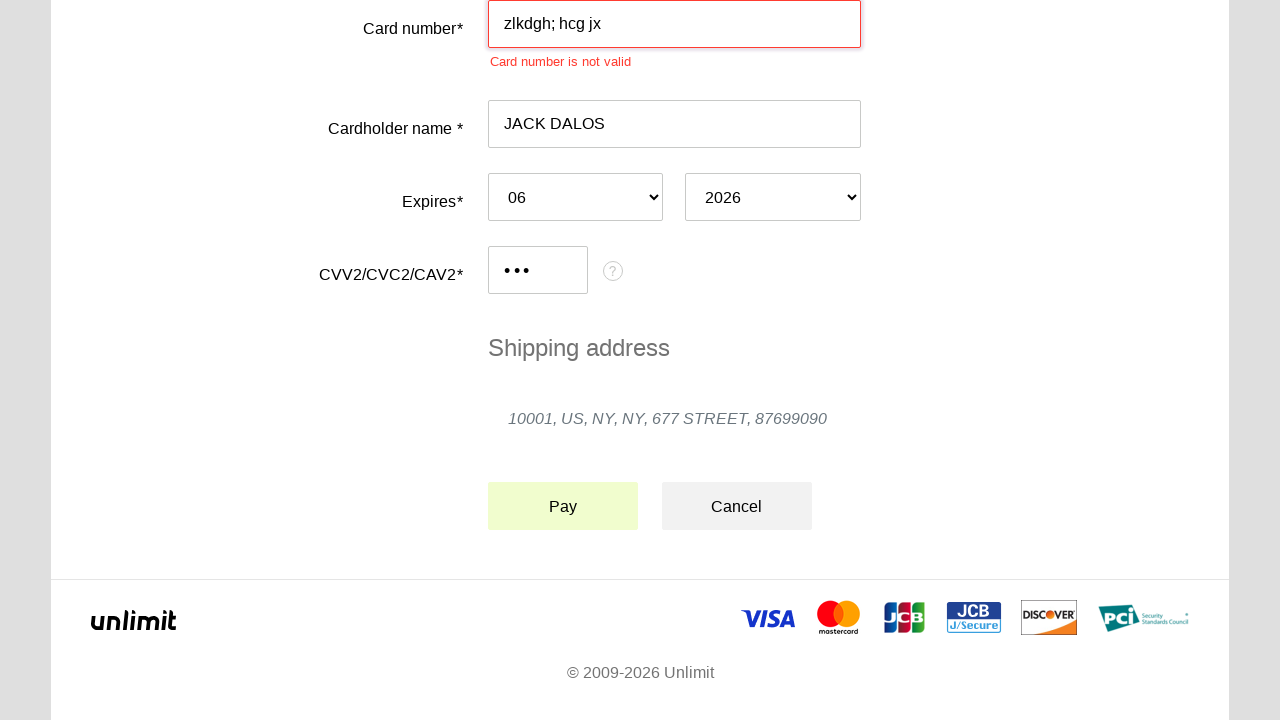